Tests drag and drop functionality by dragging an element to a target drop zone on the jQuery UI demo page

Starting URL: https://jqueryui.com/droppable/

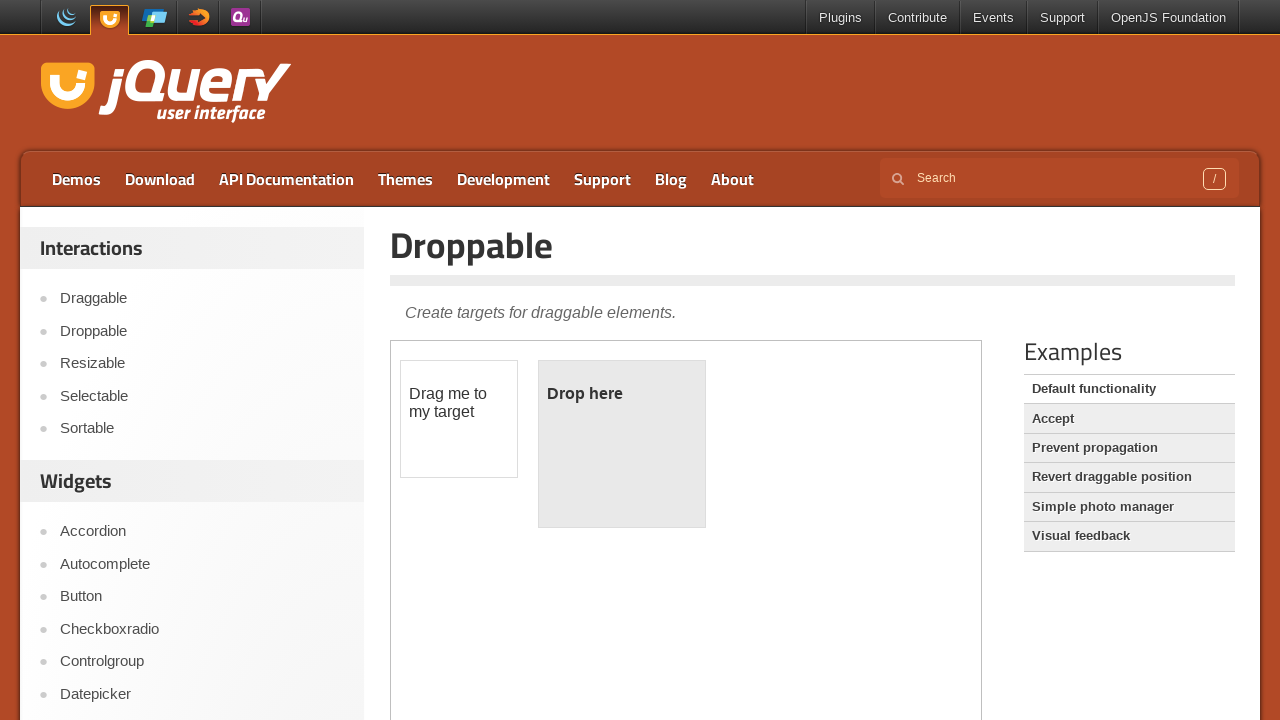

Located and switched to the first iframe containing the drag and drop demo
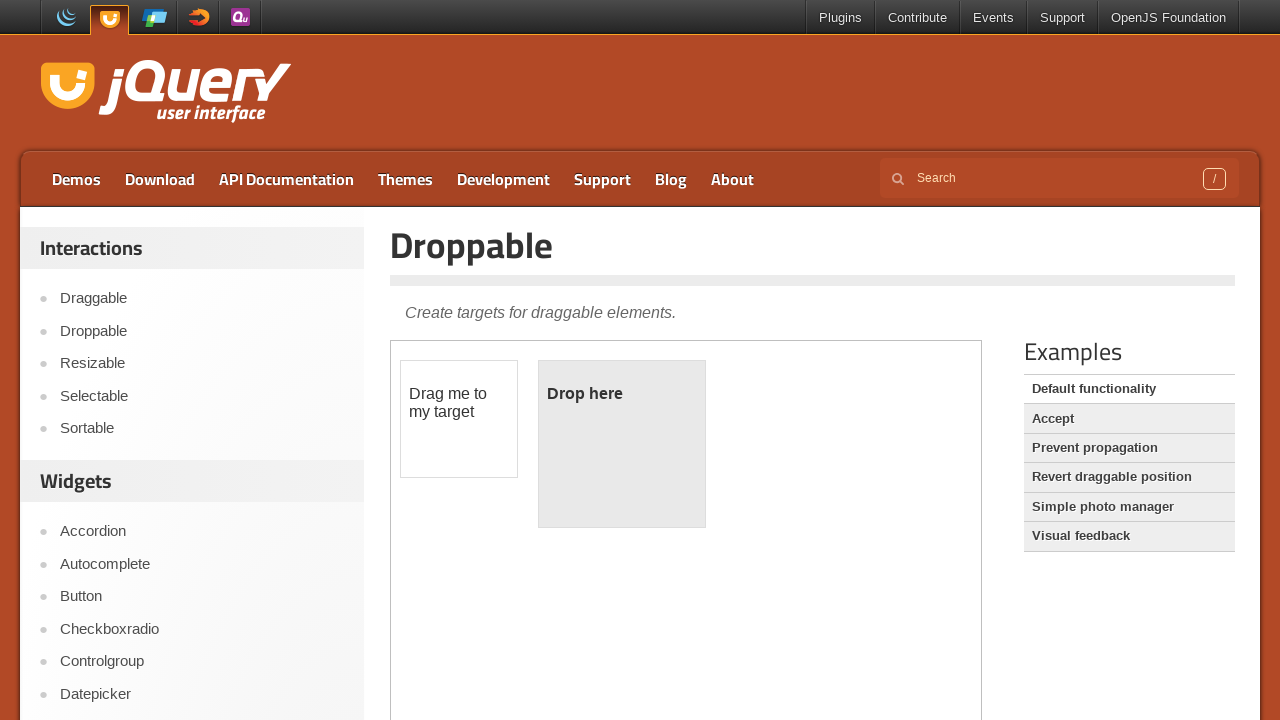

Located the draggable element with id 'draggable'
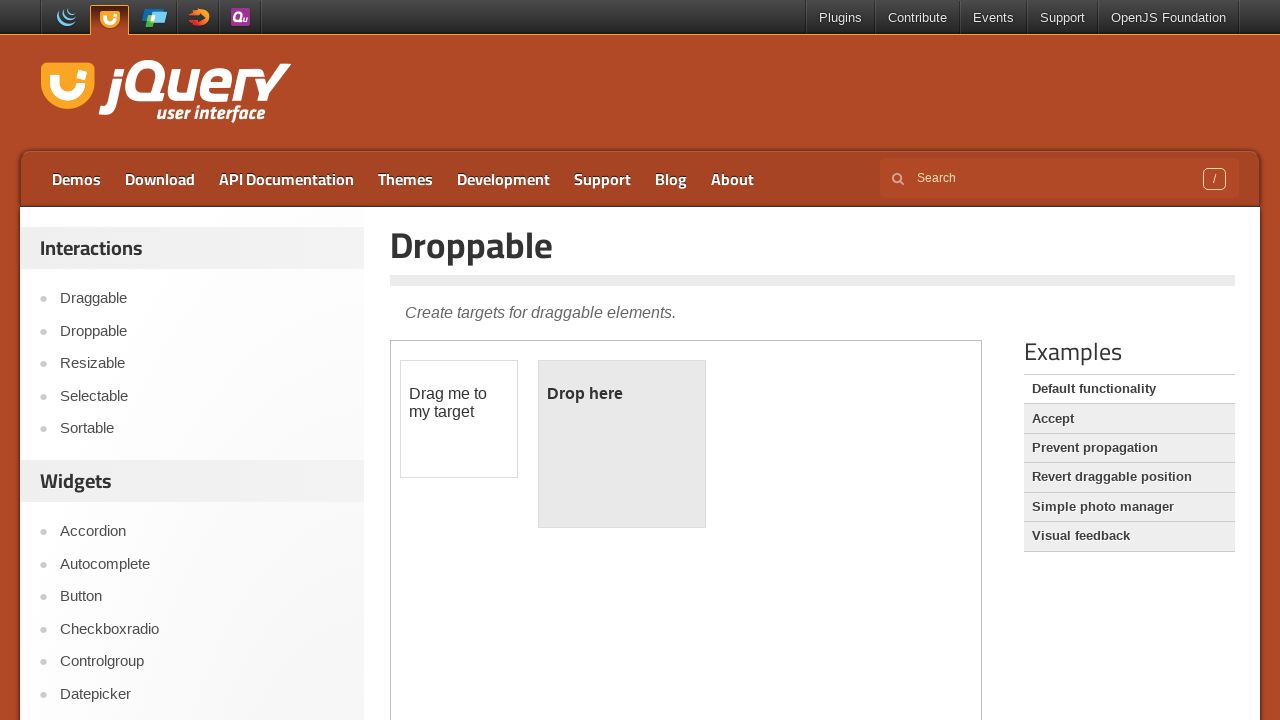

Located the droppable target zone with id 'droppable'
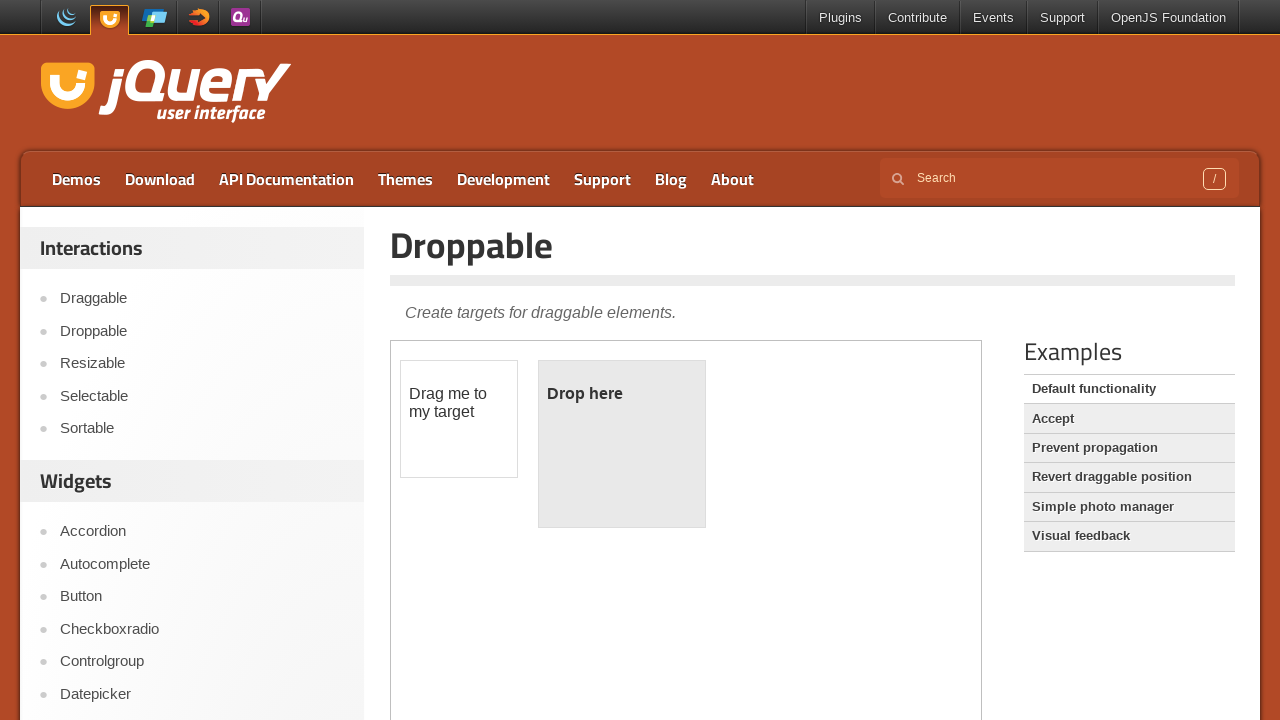

Retrieved the bounding box coordinates of the droppable target element
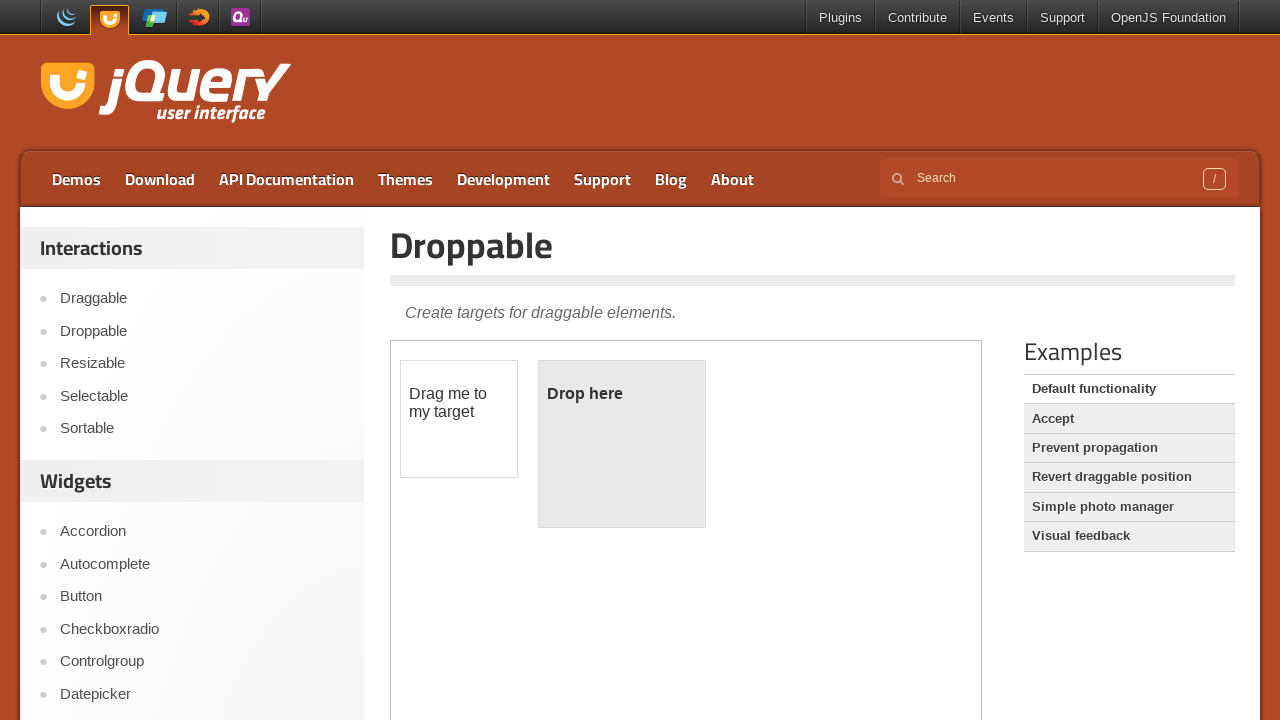

Successfully dragged the draggable element to the droppable target zone at (622, 444)
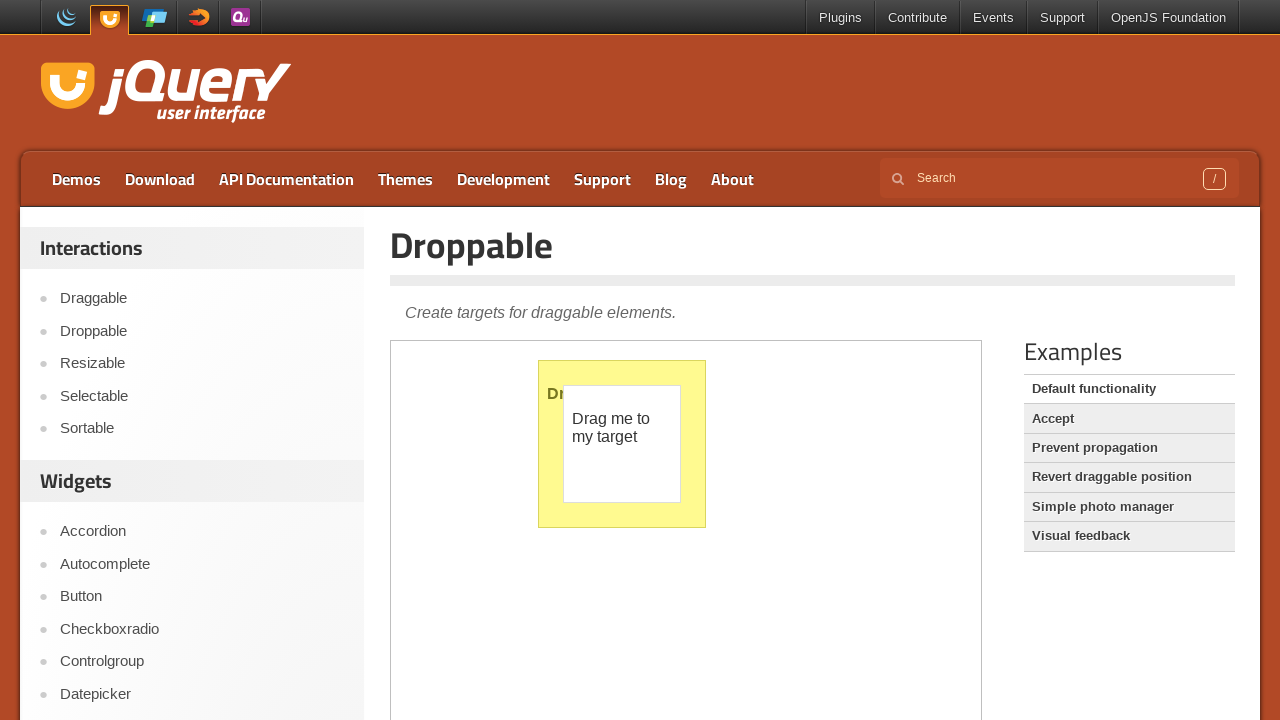

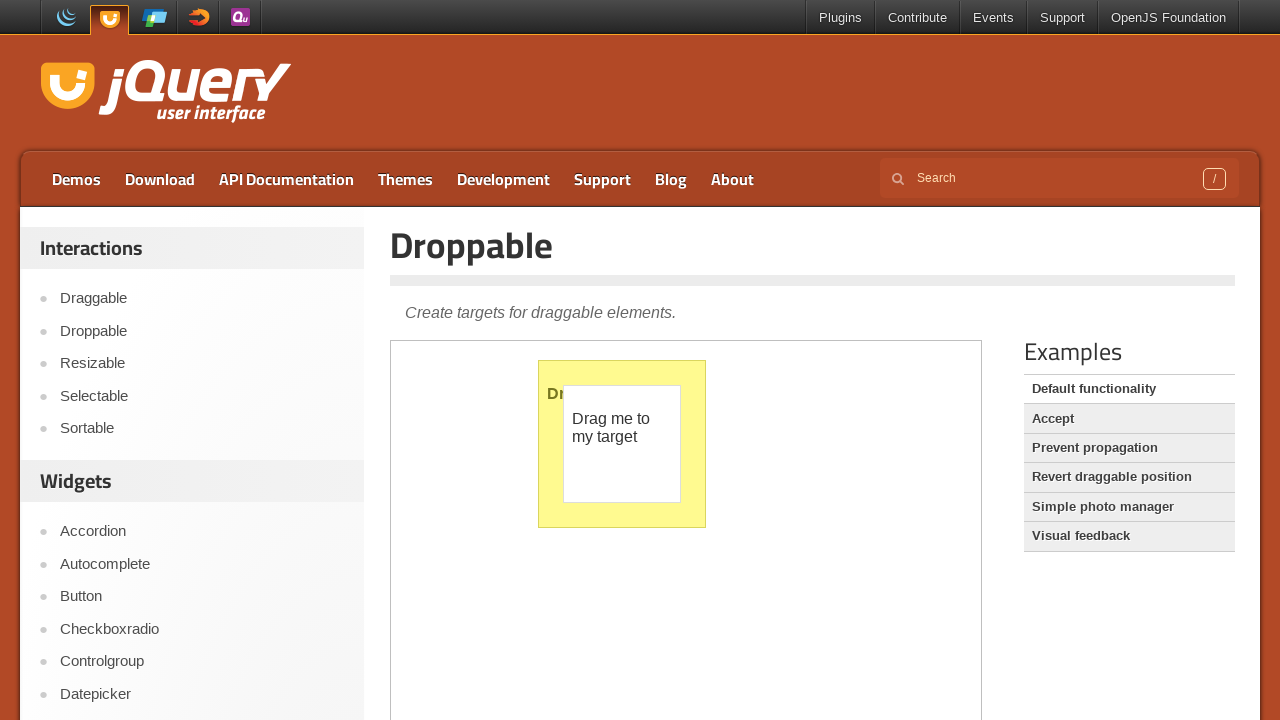